Tests checkbox functionality on an HTML forms page by finding all checkboxes (Milk, Butter, Cheese) and selecting any that are not already selected

Starting URL: https://echoecho.com/htmlforms09.htm

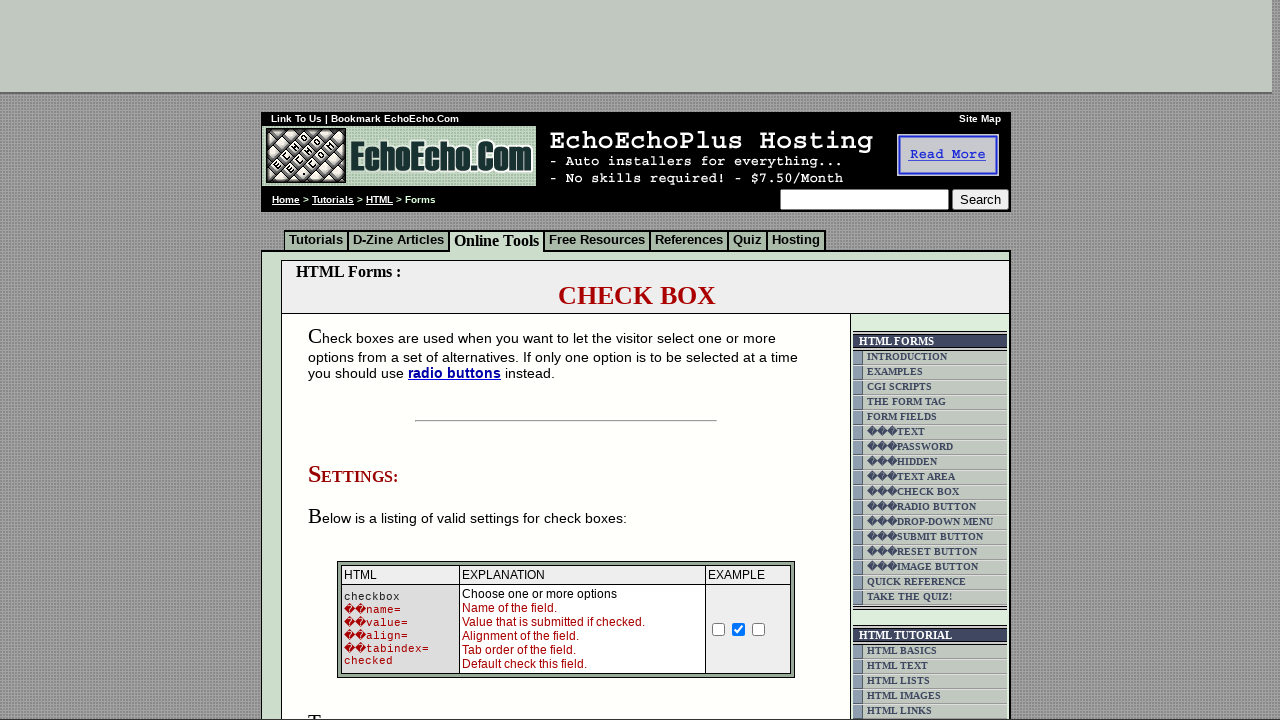

Navigated to echoecho HTML forms page
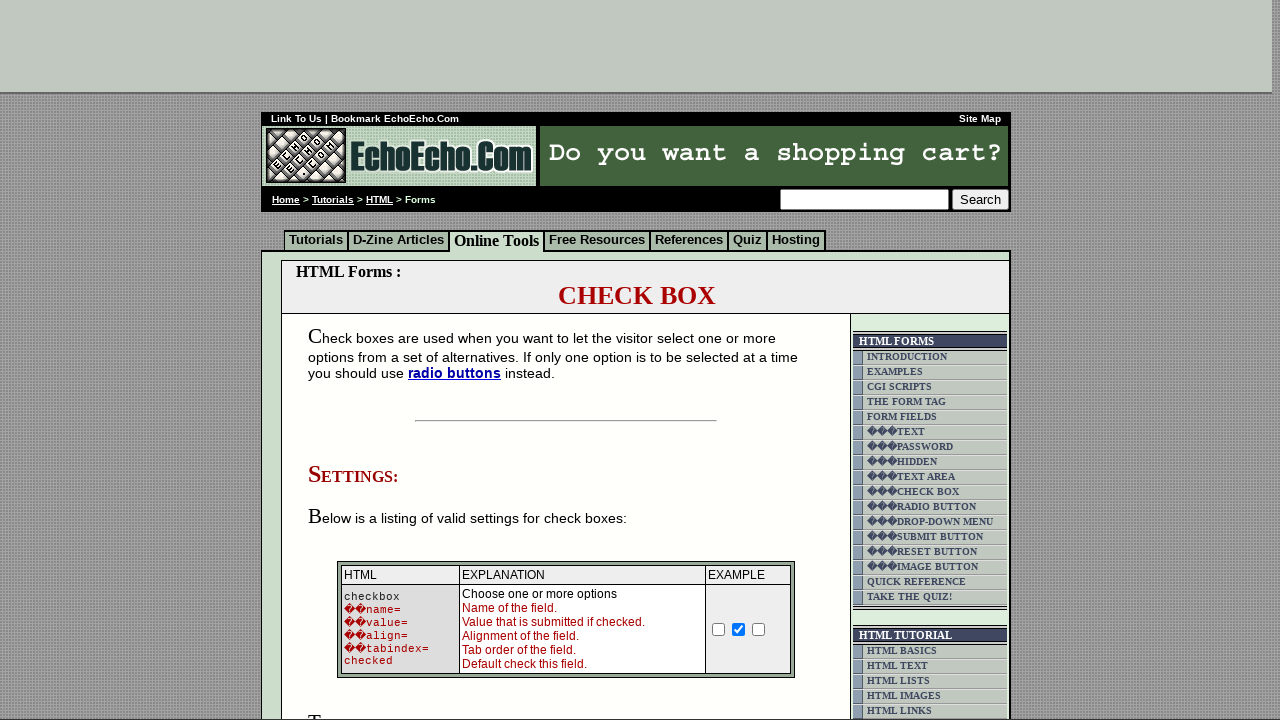

Located all checkboxes with name starting with 'option'
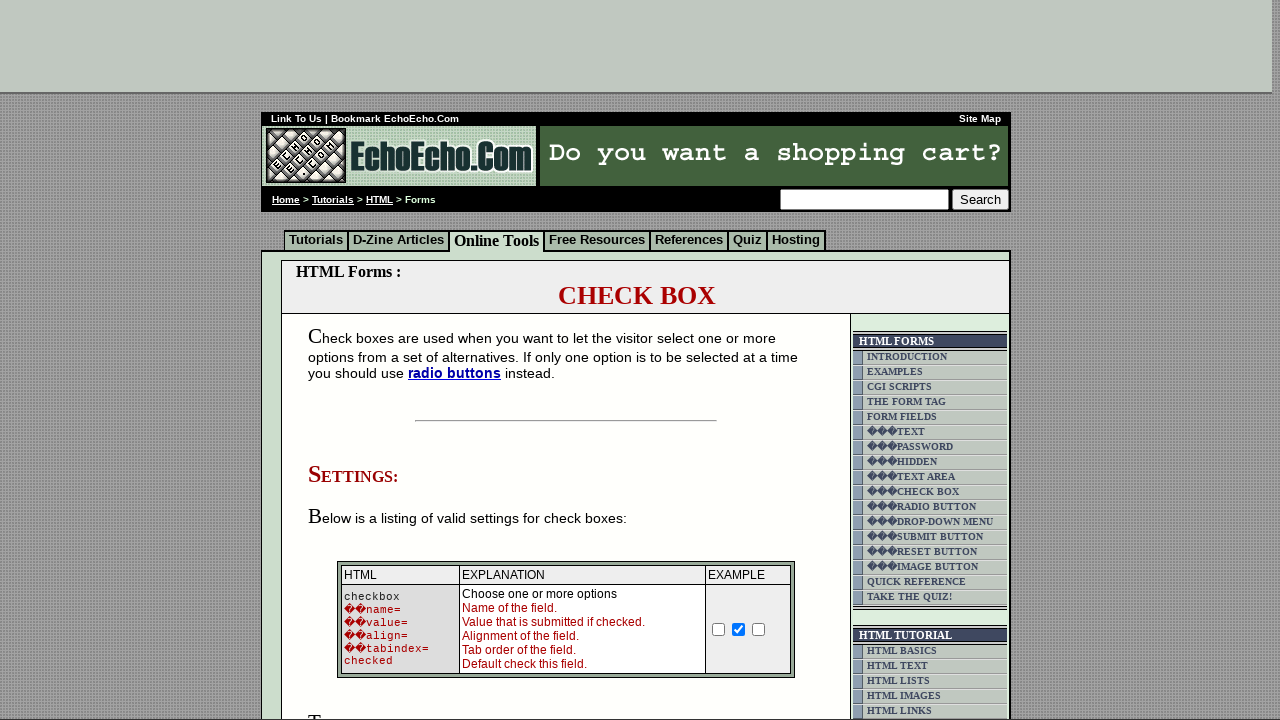

Clicked unchecked checkbox to select it at (354, 360) on input[type='checkbox'][name^='option'] >> nth=0
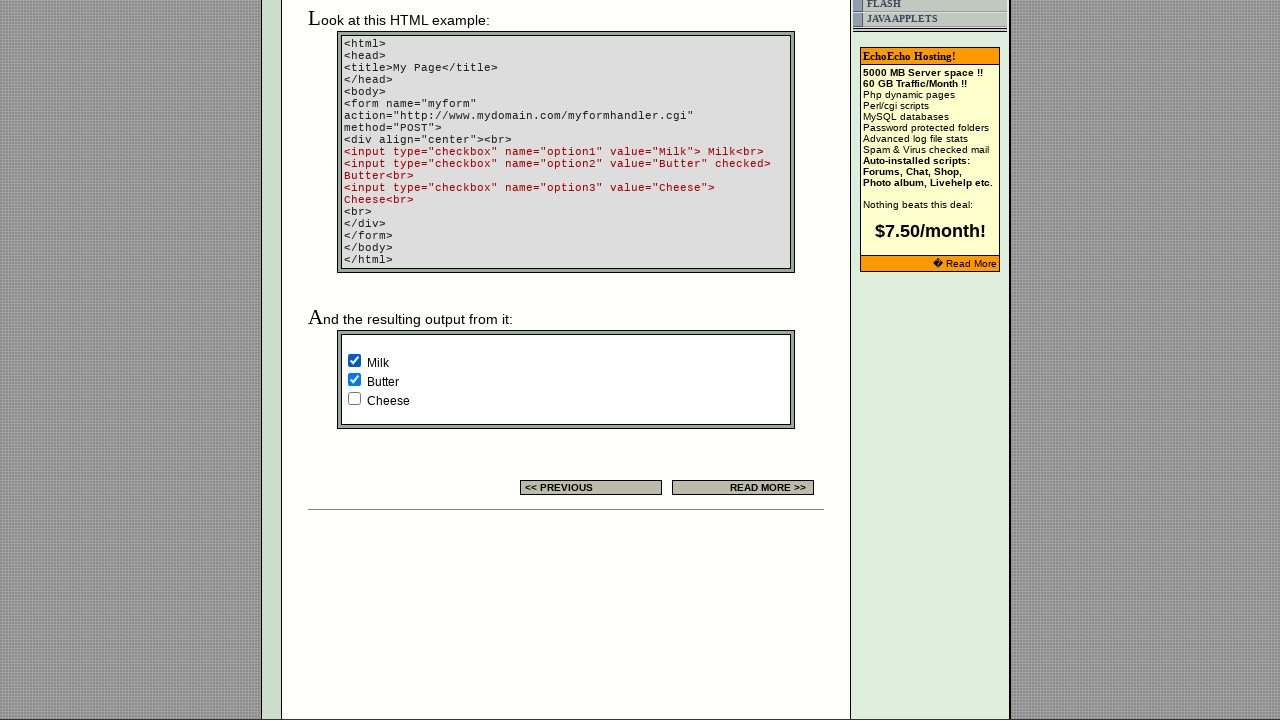

Checkbox already selected, skipping
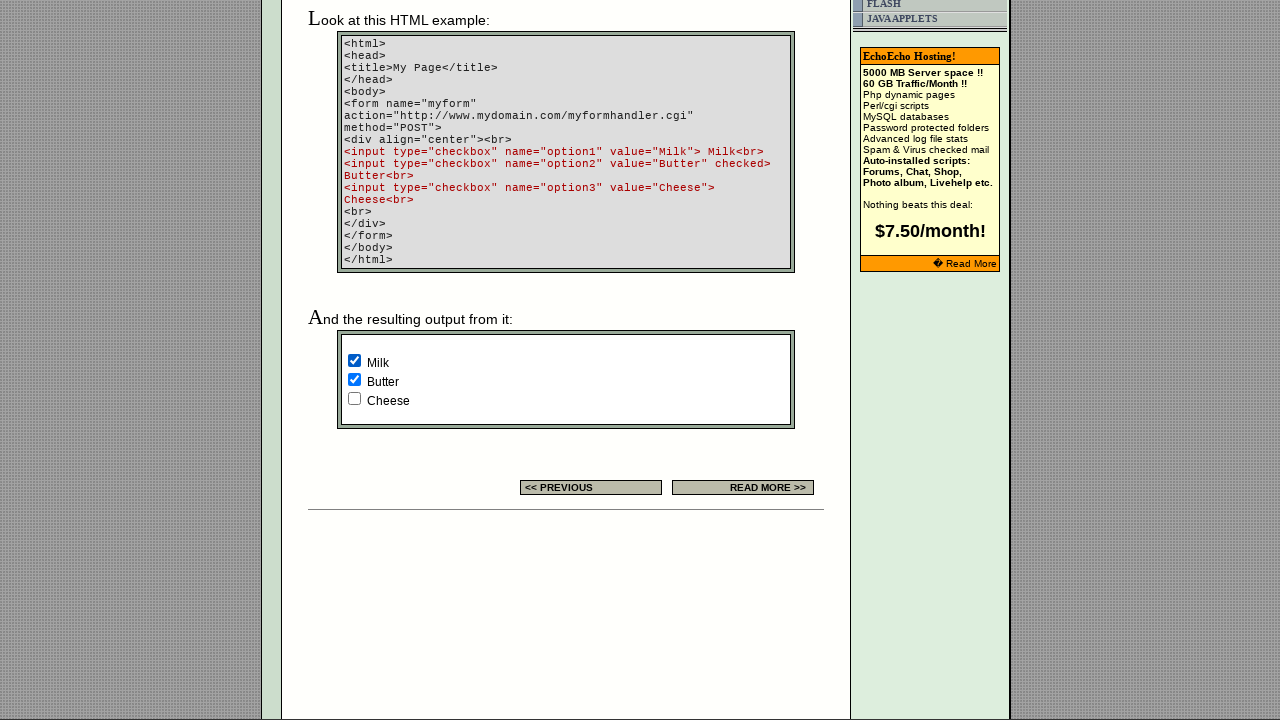

Clicked unchecked checkbox to select it at (354, 398) on input[type='checkbox'][name^='option'] >> nth=2
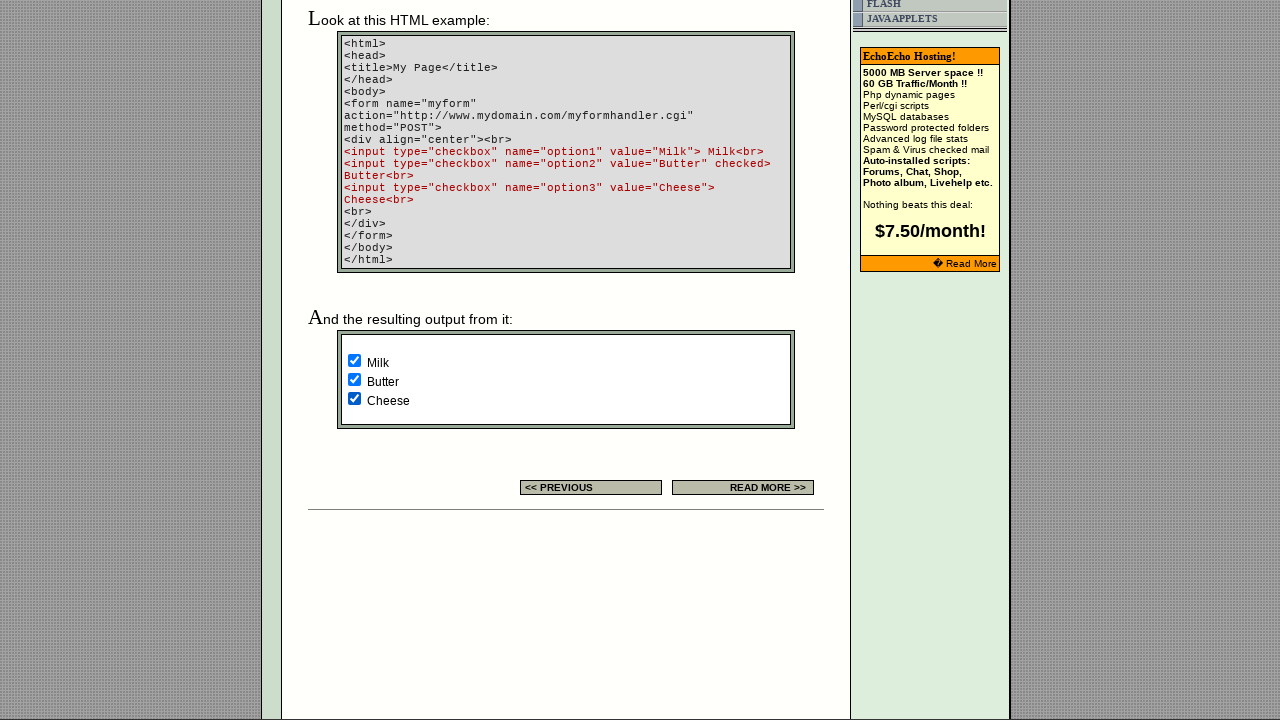

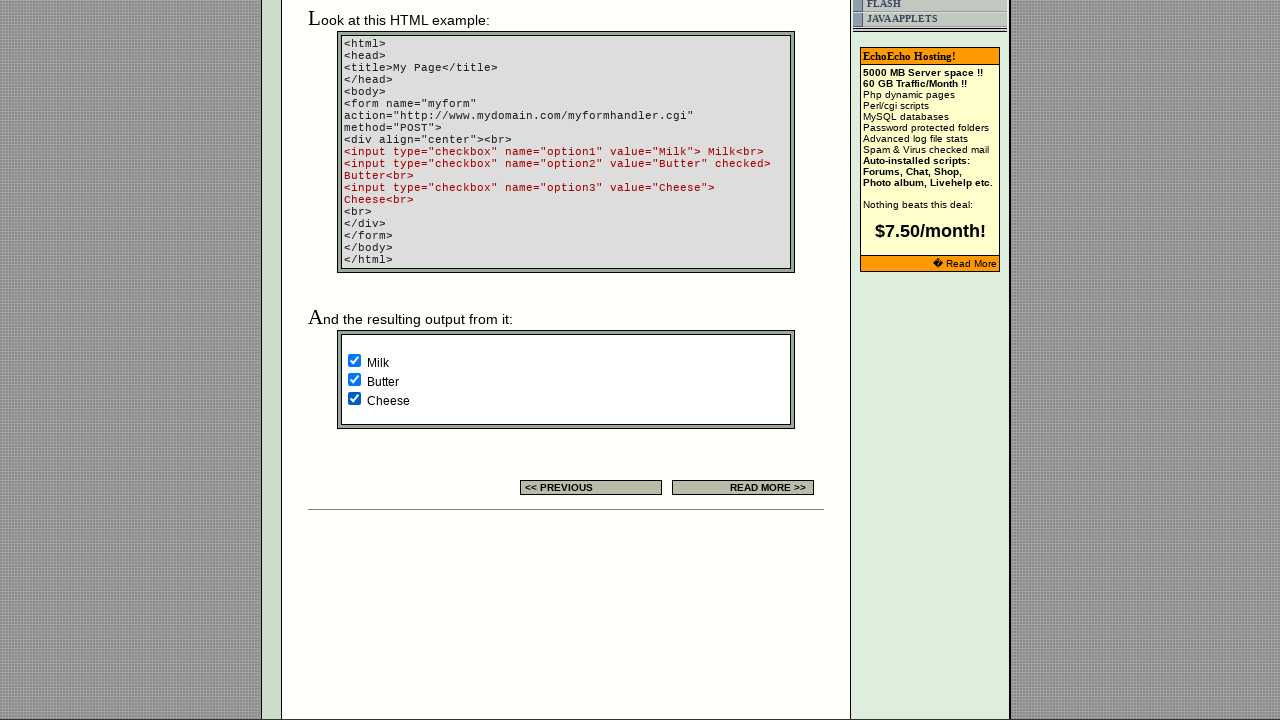